Tests selecting and deselecting a checkbox for the Pasta option

Starting URL: https://thefreerangetester.github.io/sandbox-automation-testing/

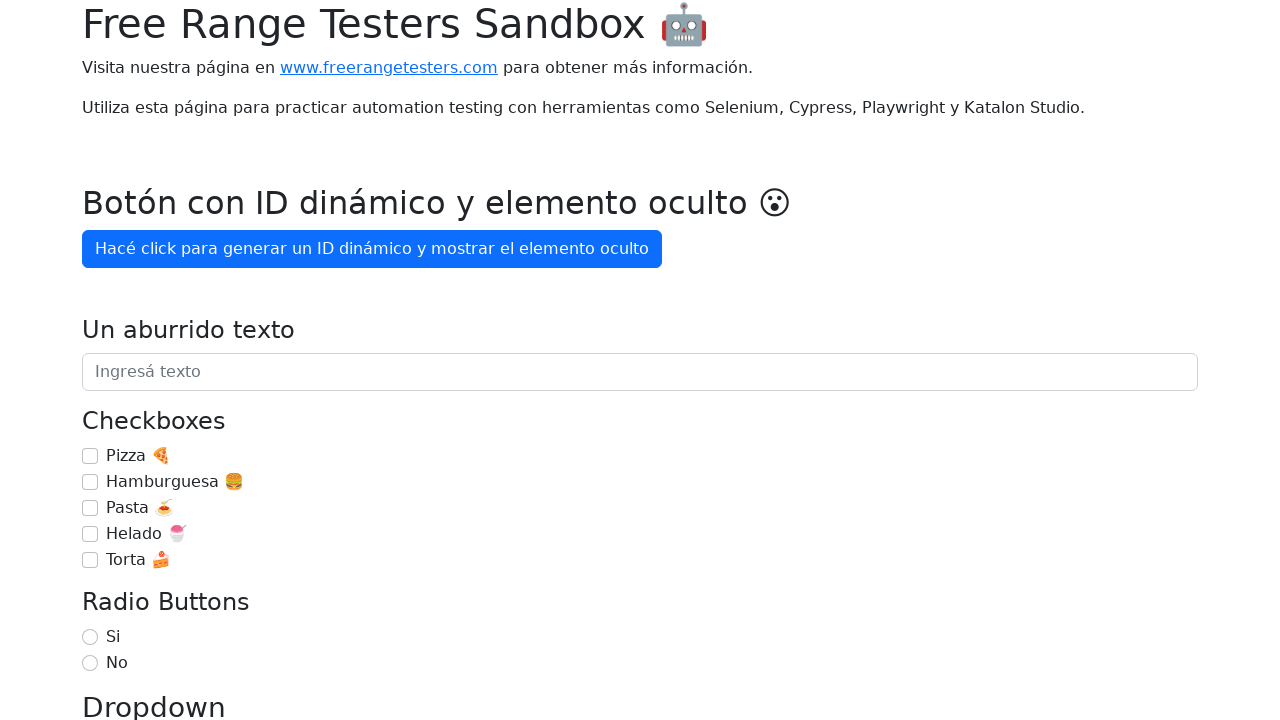

Checked the Pasta checkbox at (90, 508) on internal:label="Pasta \ud83c\udf5d"i
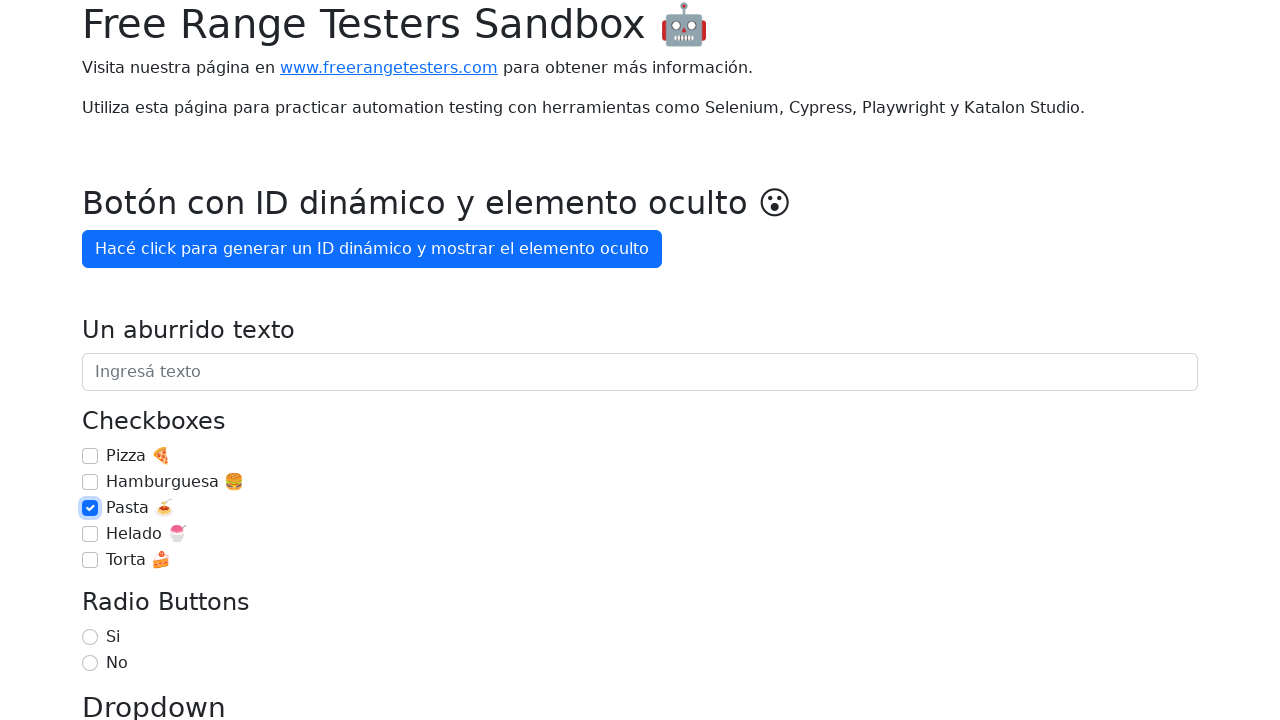

Unchecked the Pasta checkbox at (90, 508) on internal:label="Pasta \ud83c\udf5d"i
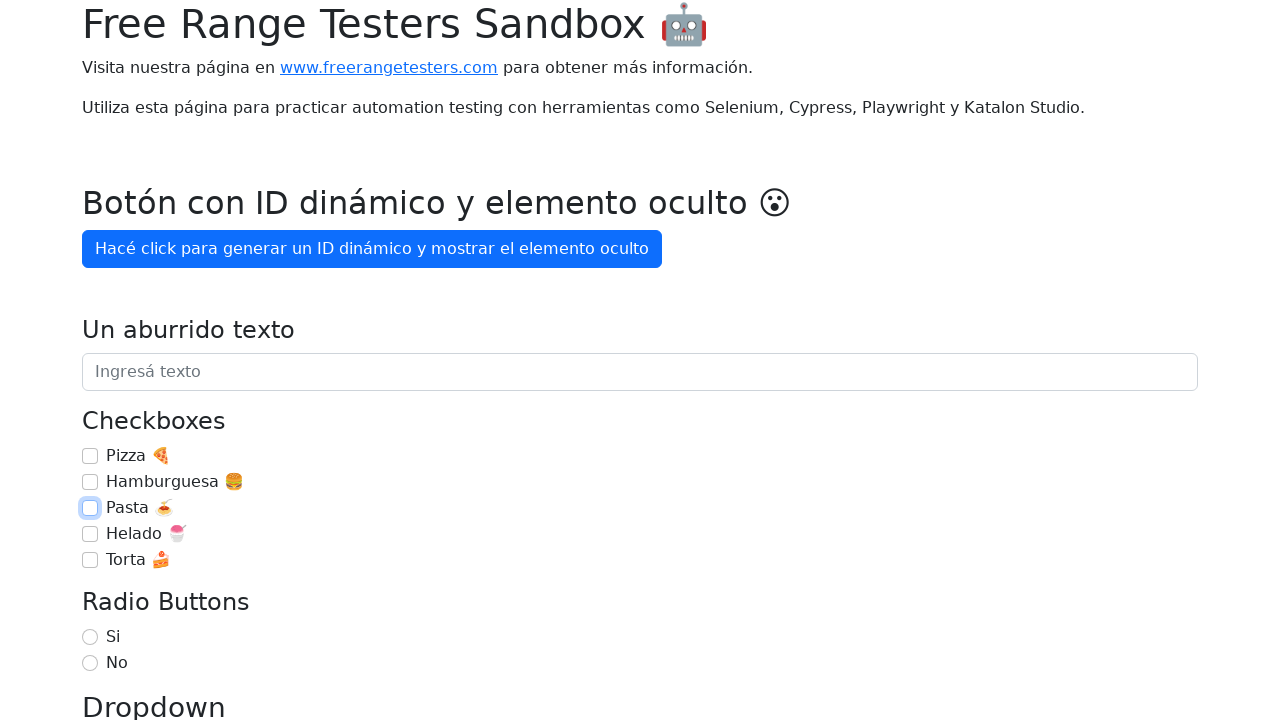

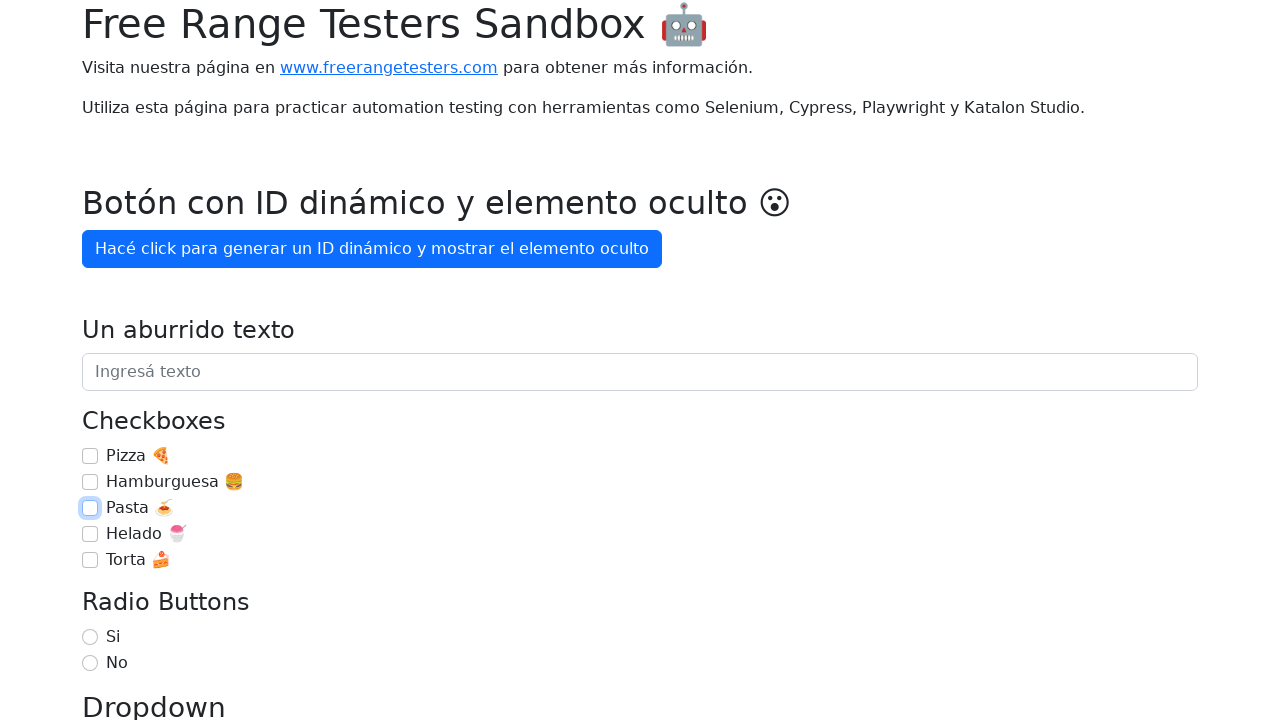